Tests the city generation feature by filling in seed, population, and city size fields, then clicking the generate button and waiting for completion.

Starting URL: https://rl337.org/metro/

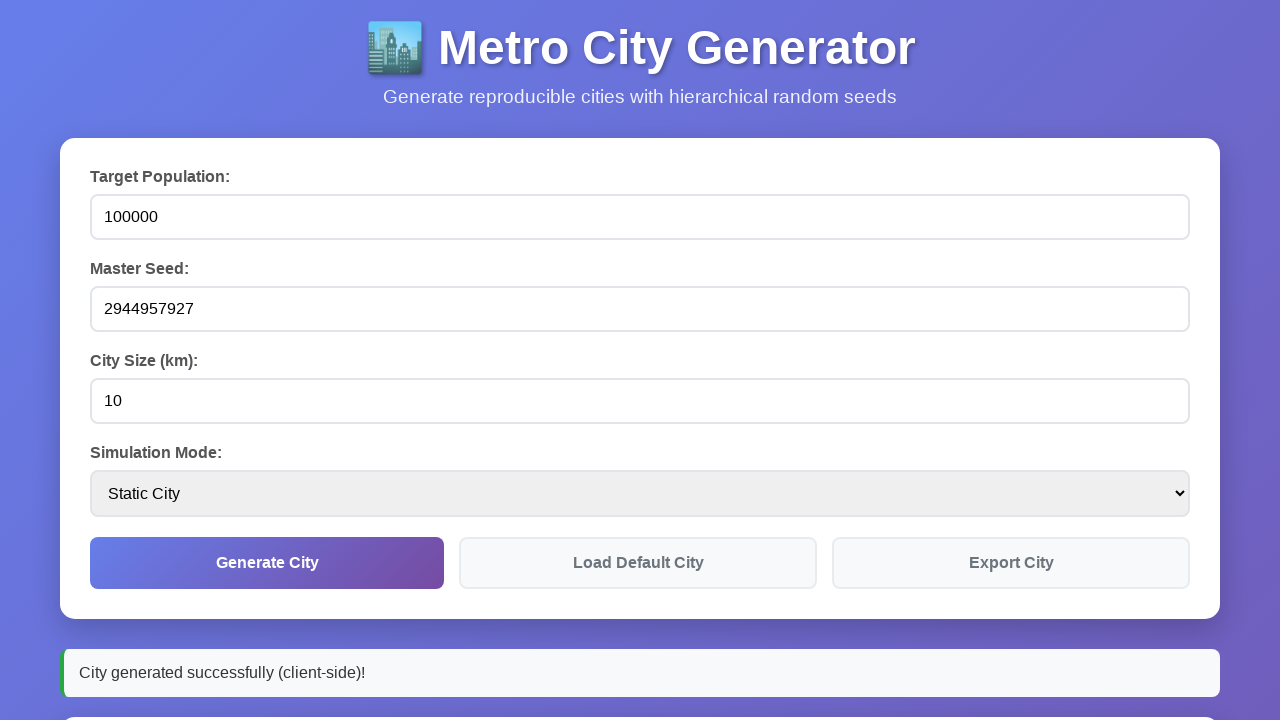

Waited for page to fully load (networkidle)
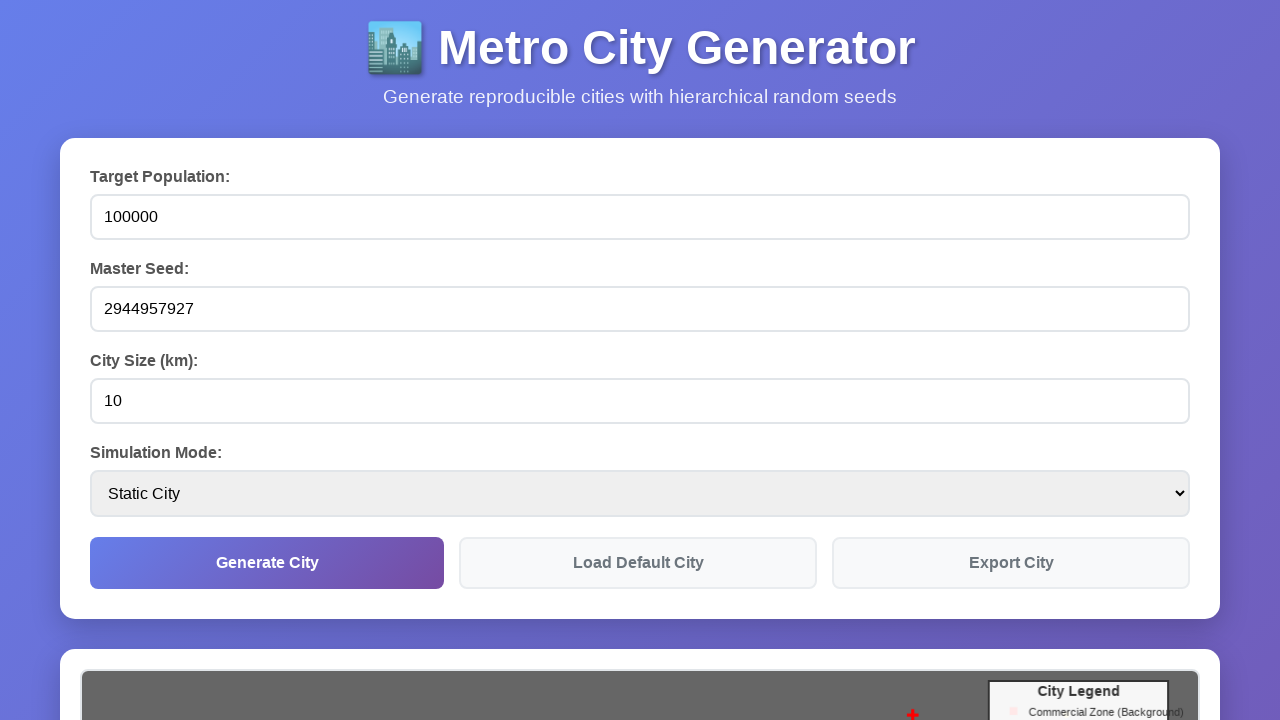

Filled seed field with '1234567890' on #seed
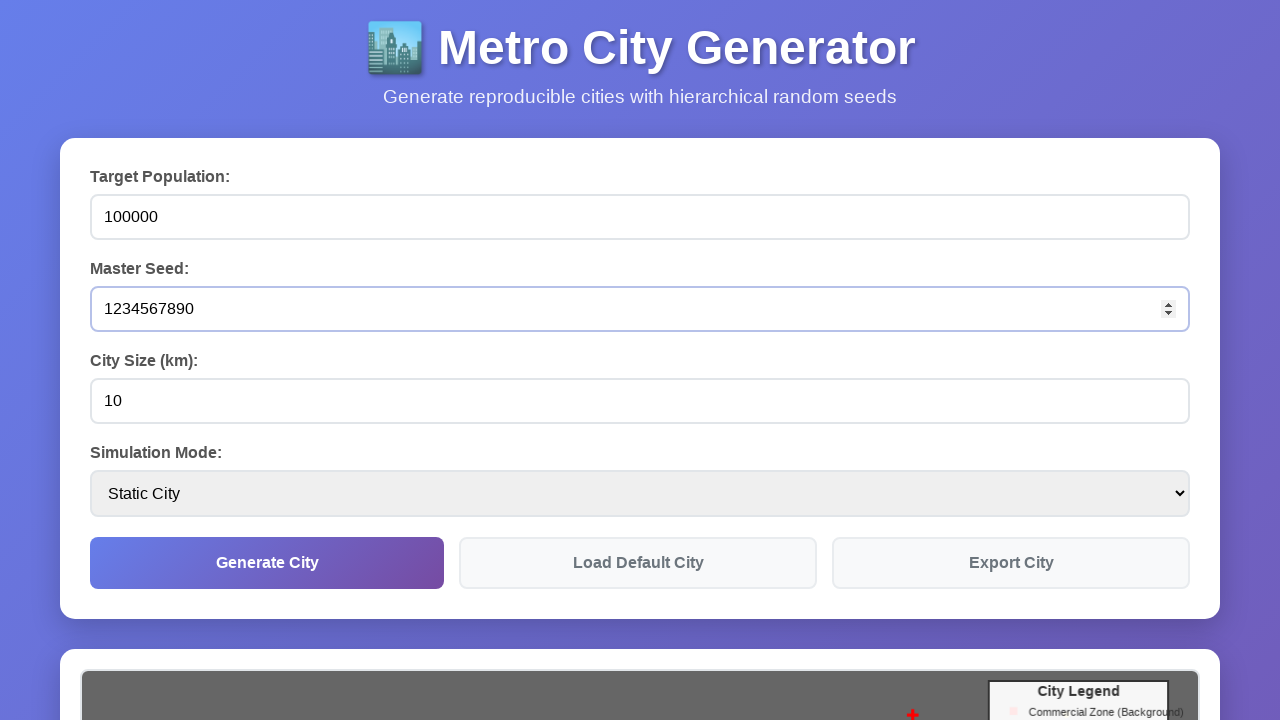

Filled population field with '50000' on #population
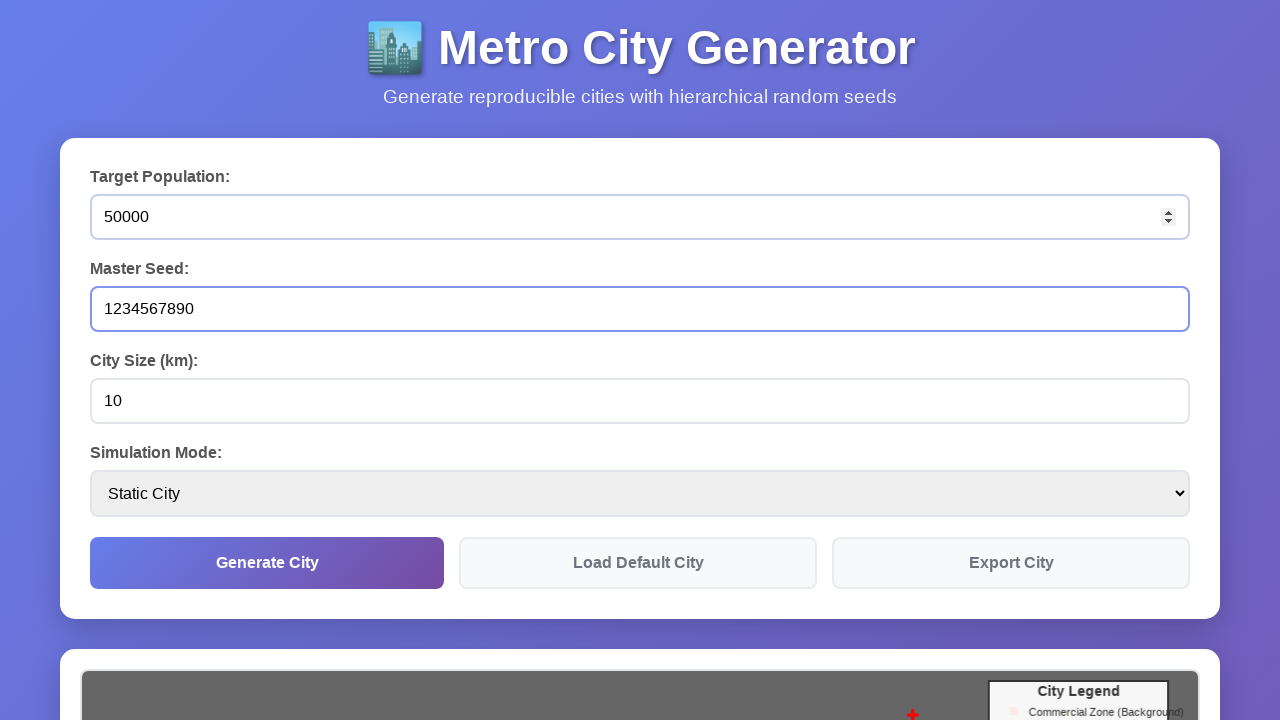

Filled city size field with '10' on #citySize
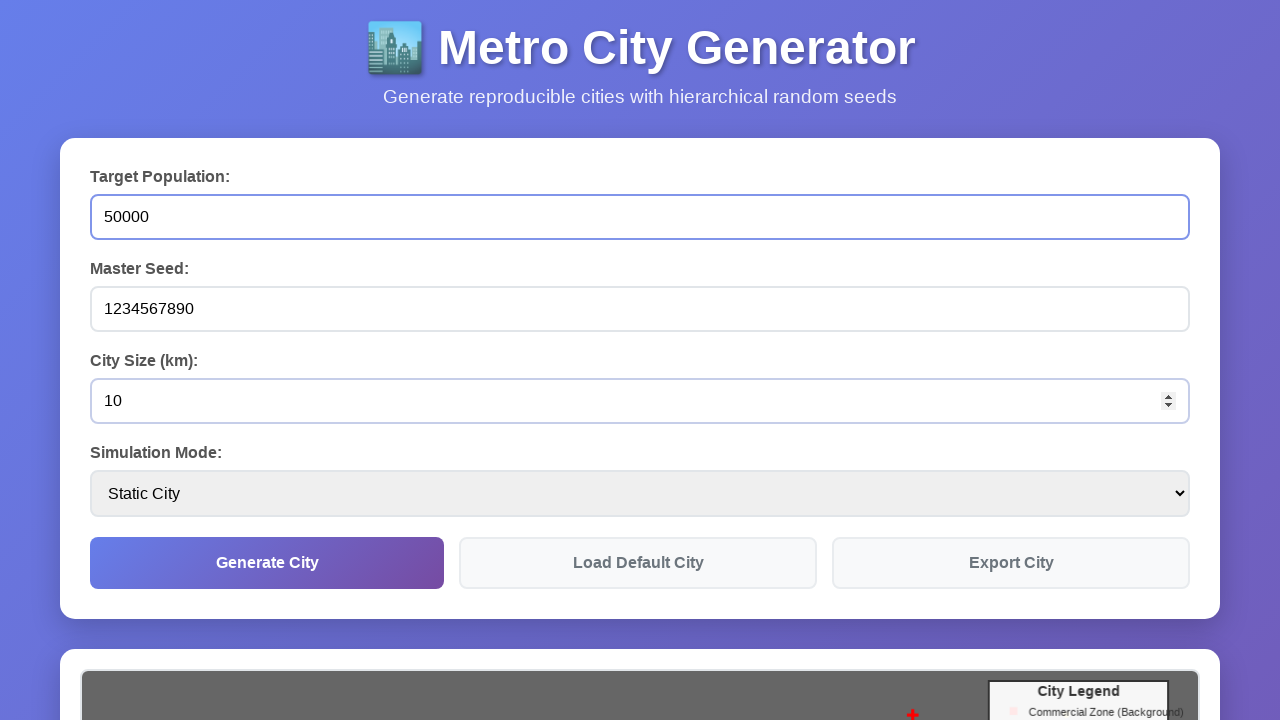

Clicked generate city button at (267, 563) on button[onclick="generateCity()"]
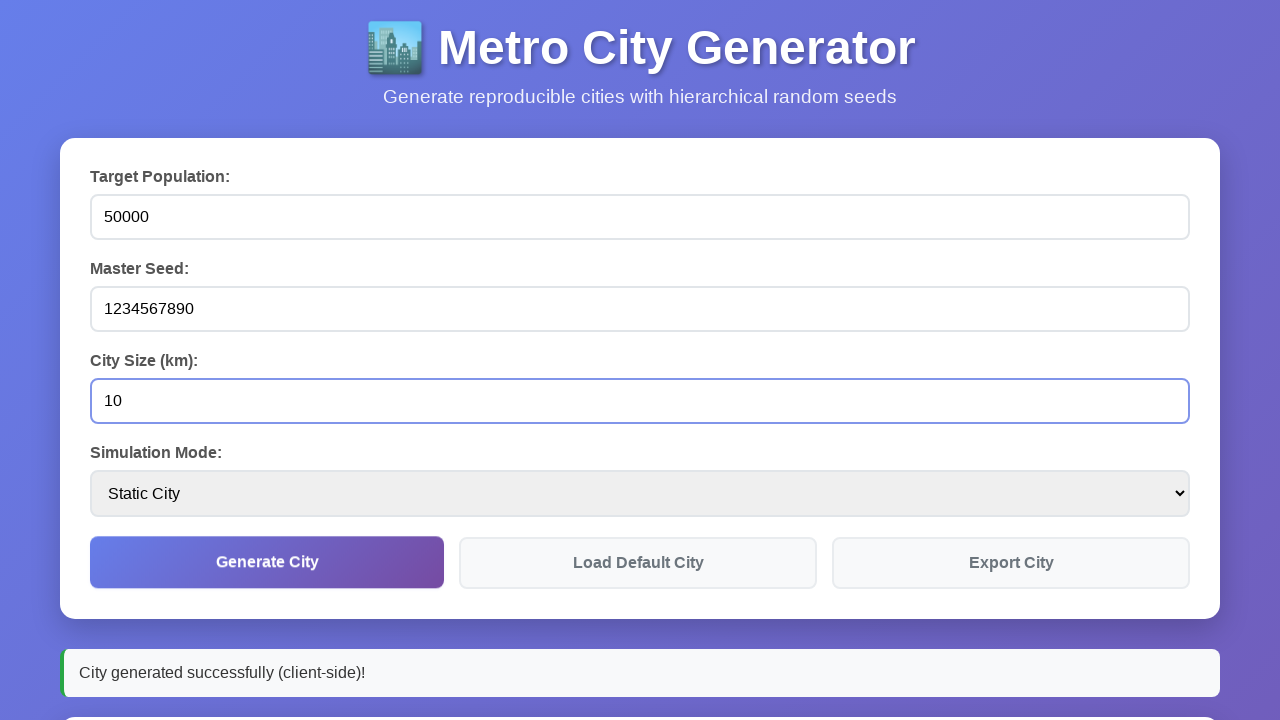

City generation completed successfully (success status detected)
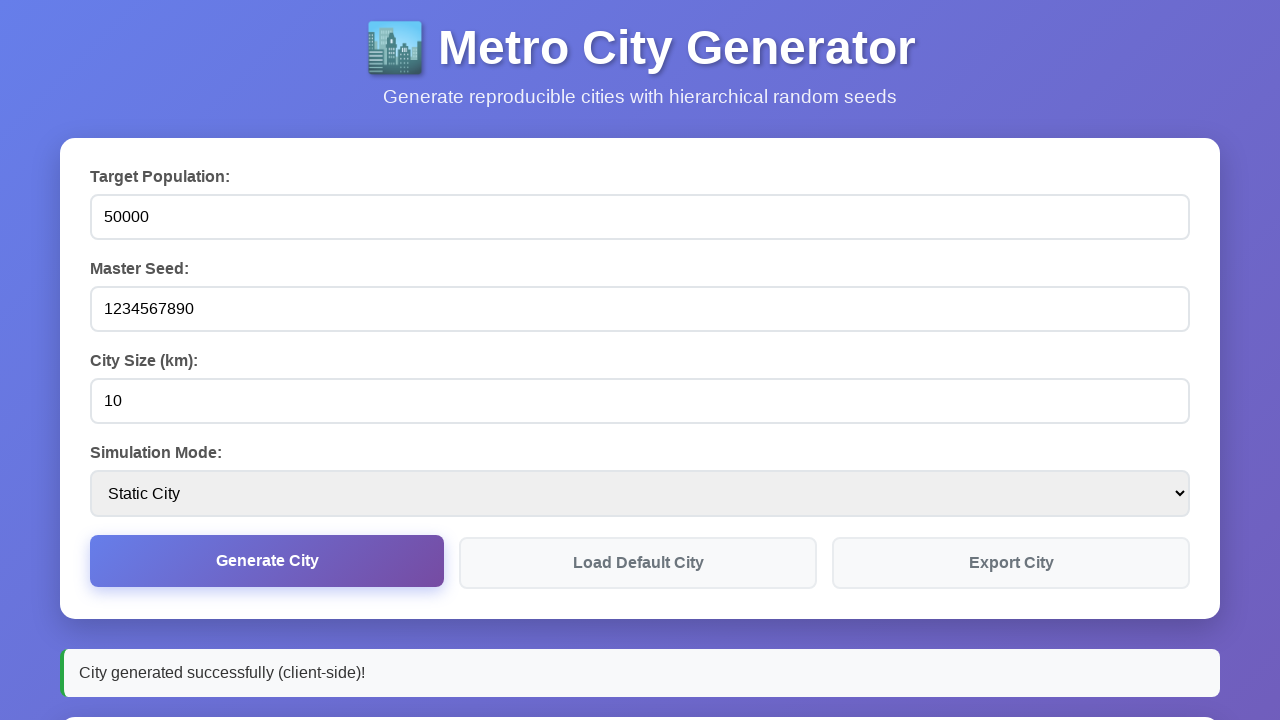

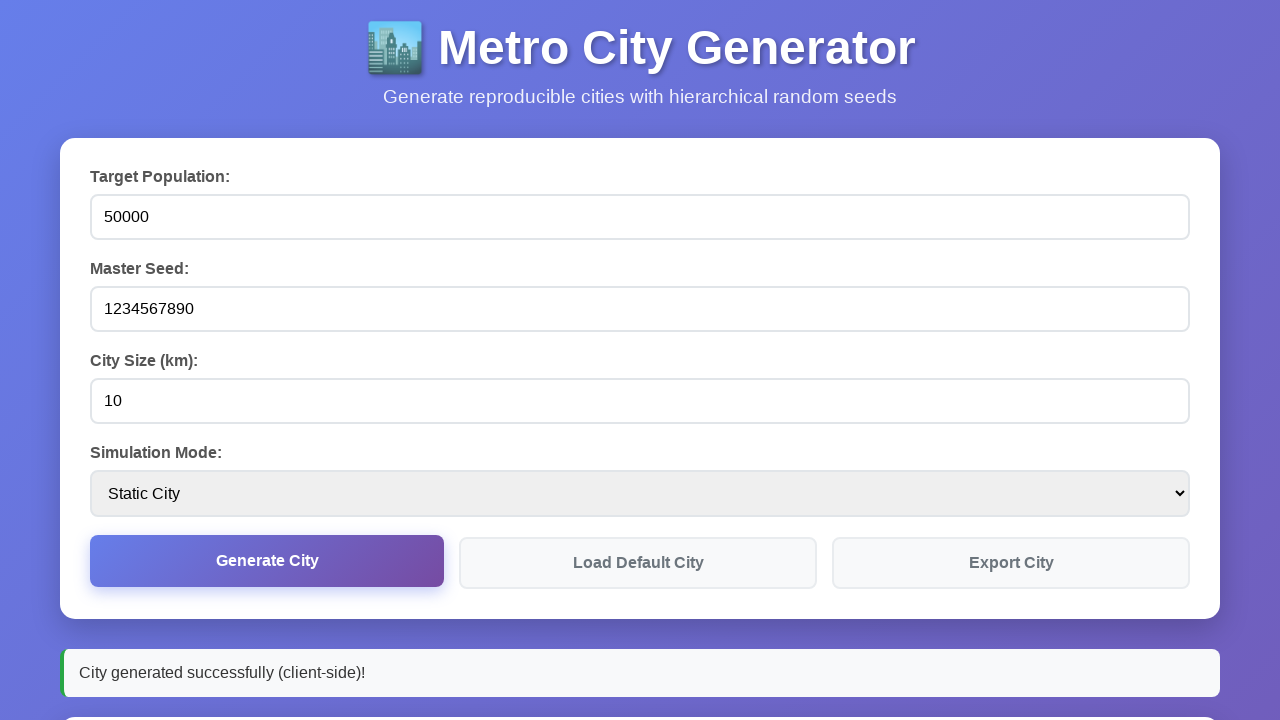